Tests radio button functionality on an HTML forms demo page by selecting the "Milk" and "Water" radio button options.

Starting URL: http://echoecho.com/htmlforms10.htm

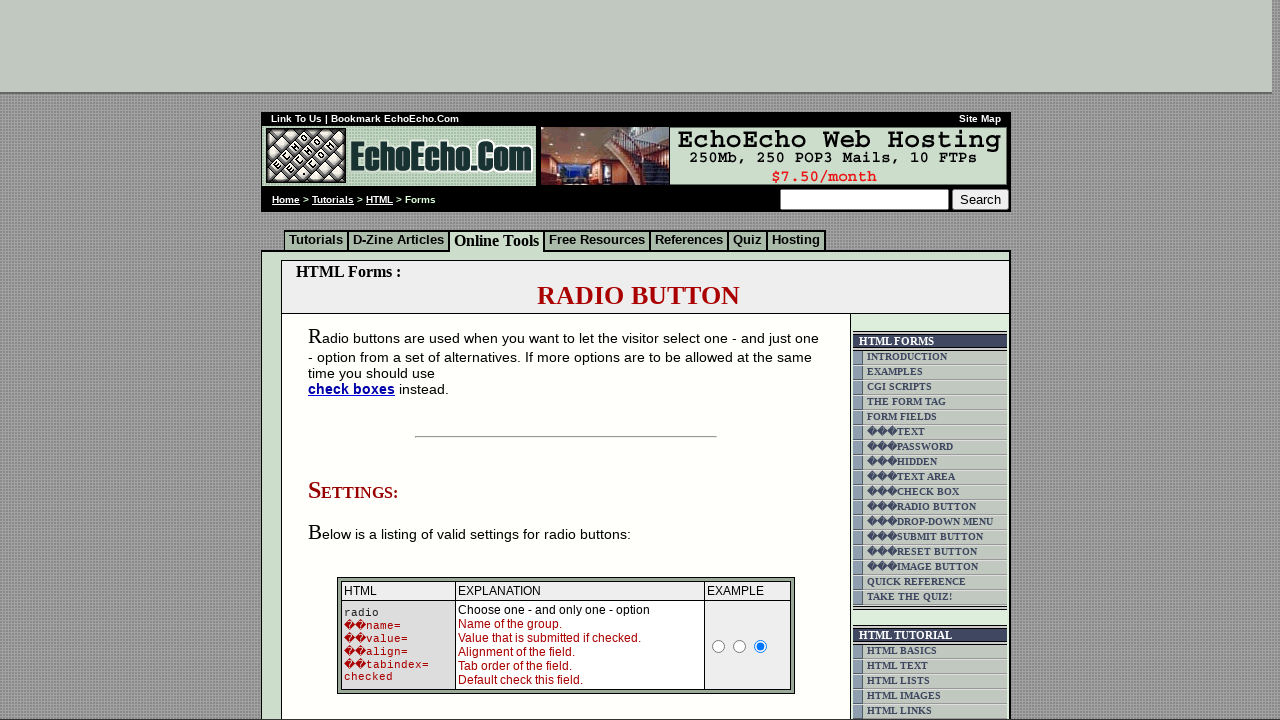

Selected 'Milk' radio button at (356, 360) on input[value='Milk']
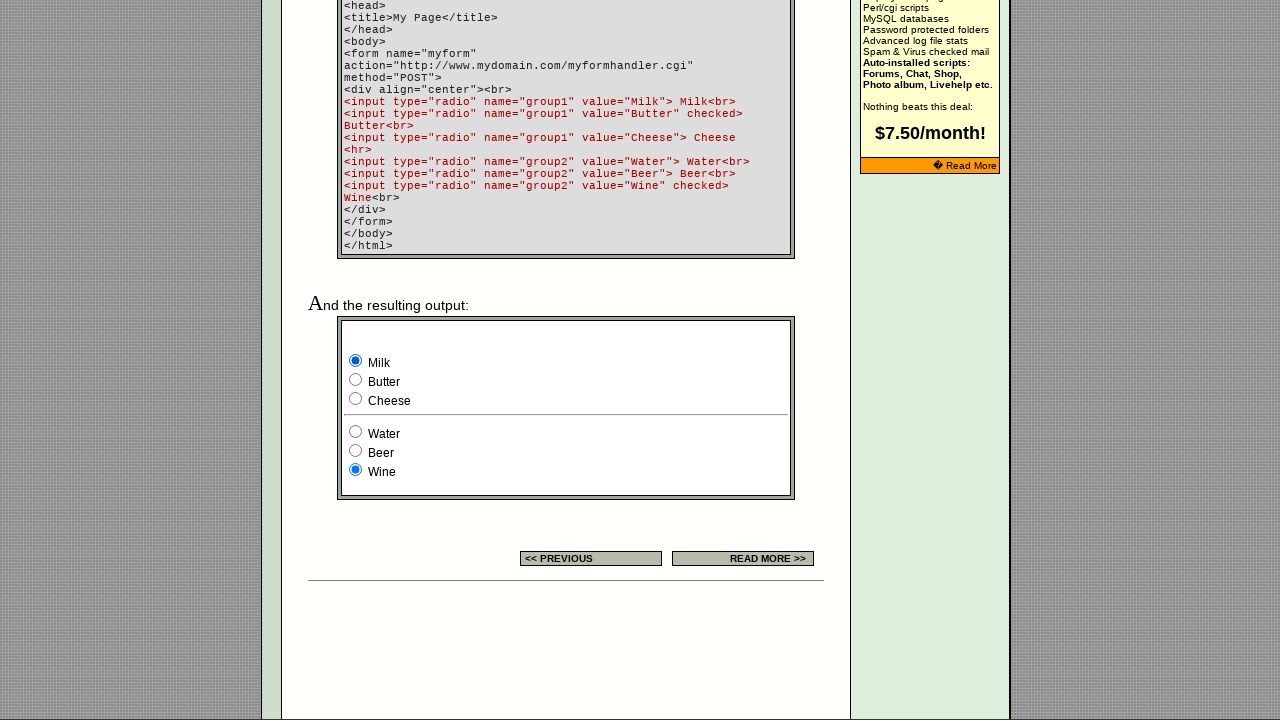

Selected 'Water' radio button at (356, 432) on input[value='Water']
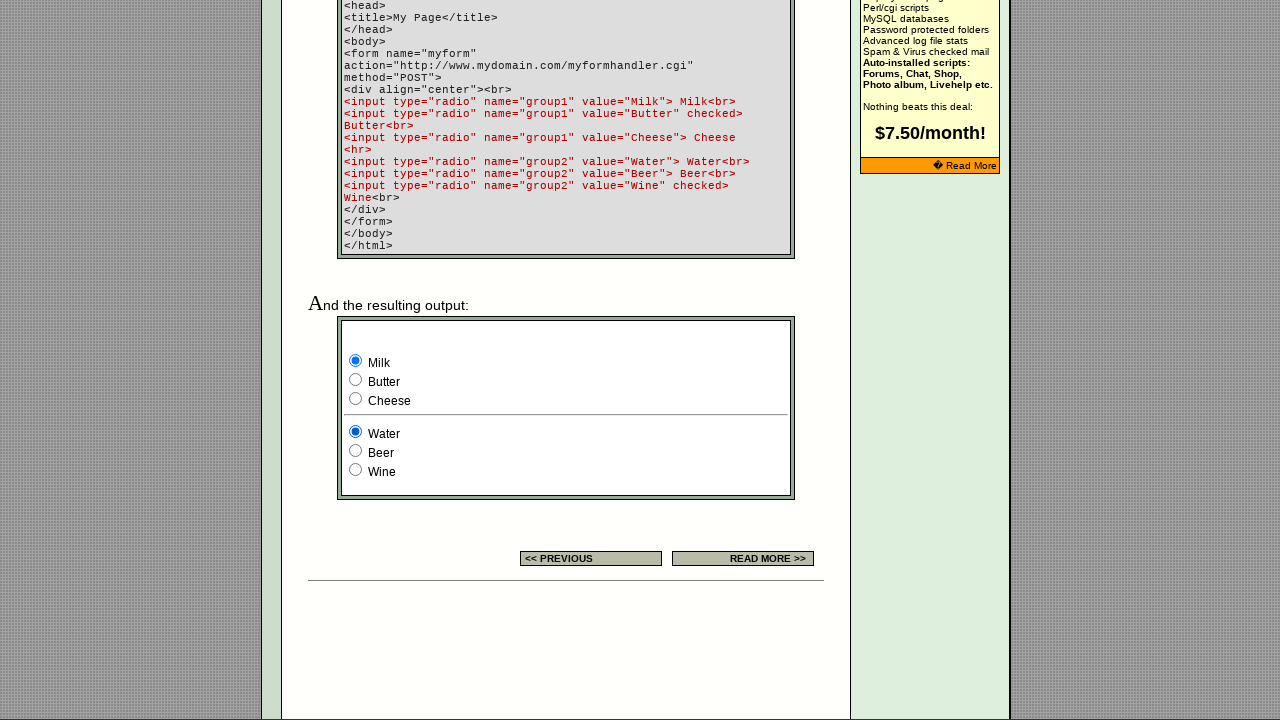

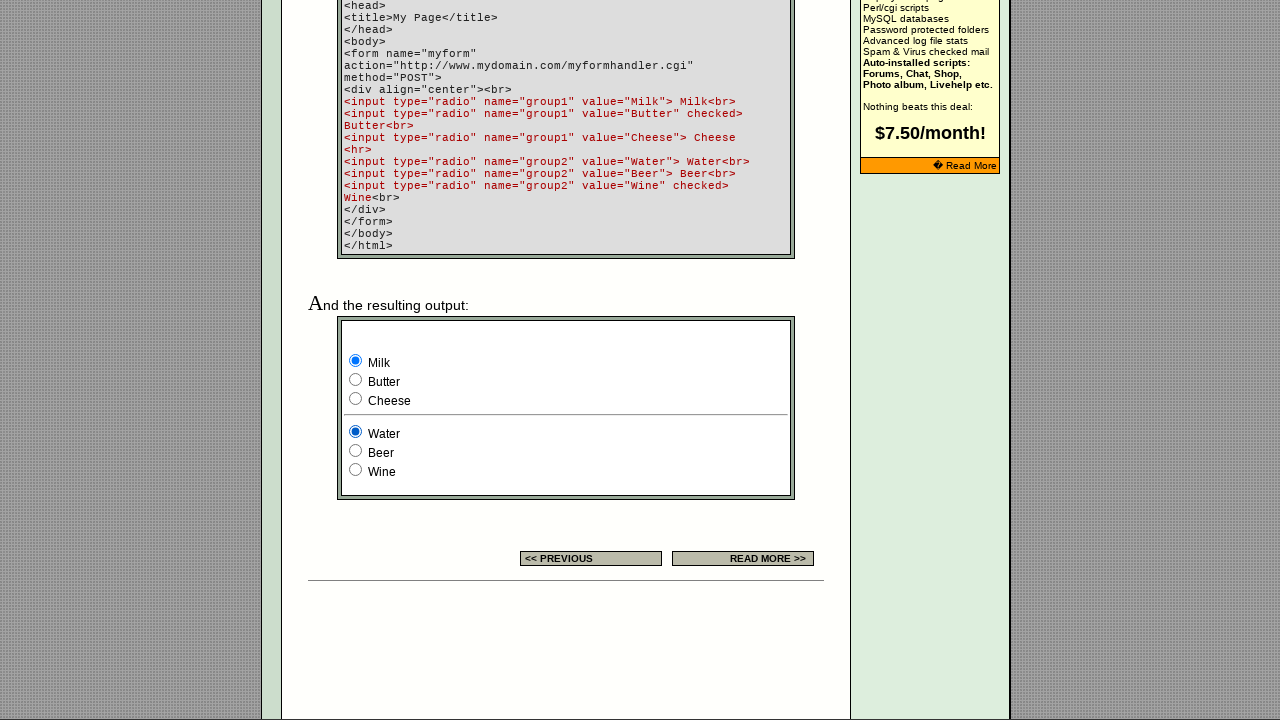